Tests that todo data persists after page reload

Starting URL: https://demo.playwright.dev/todomvc

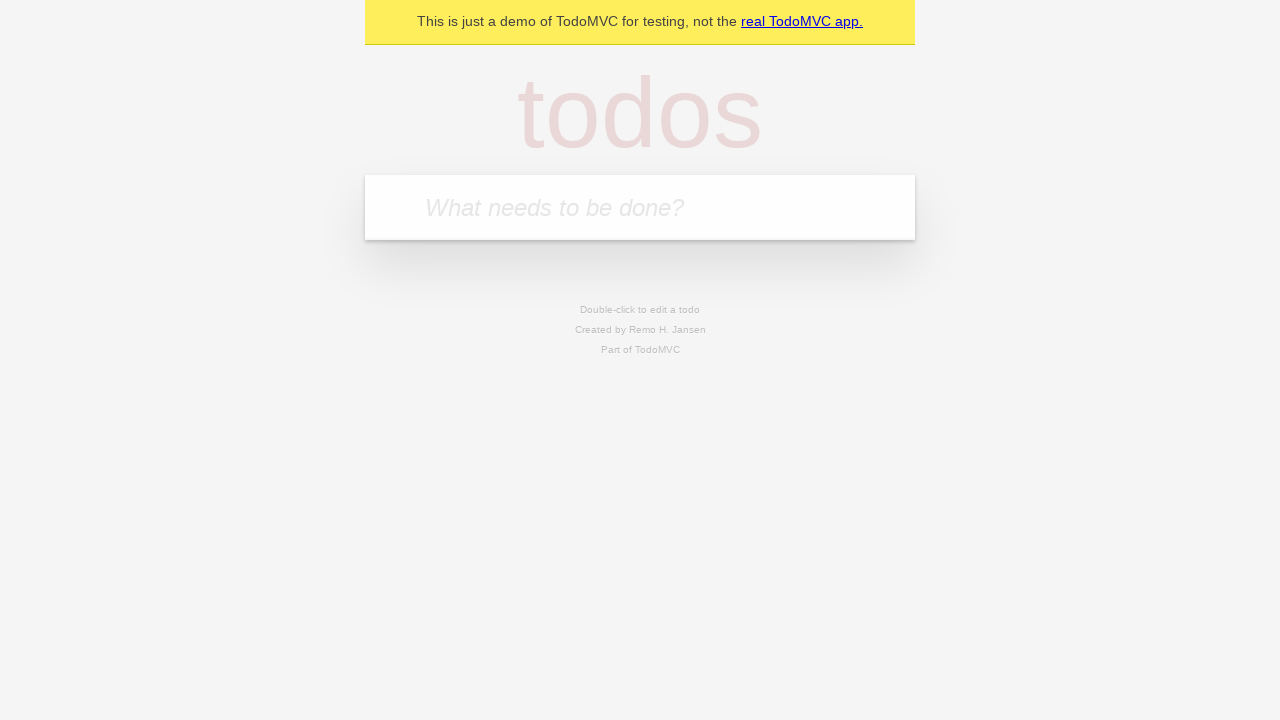

Filled todo input with 'buy some cheese' on internal:attr=[placeholder="What needs to be done?"i]
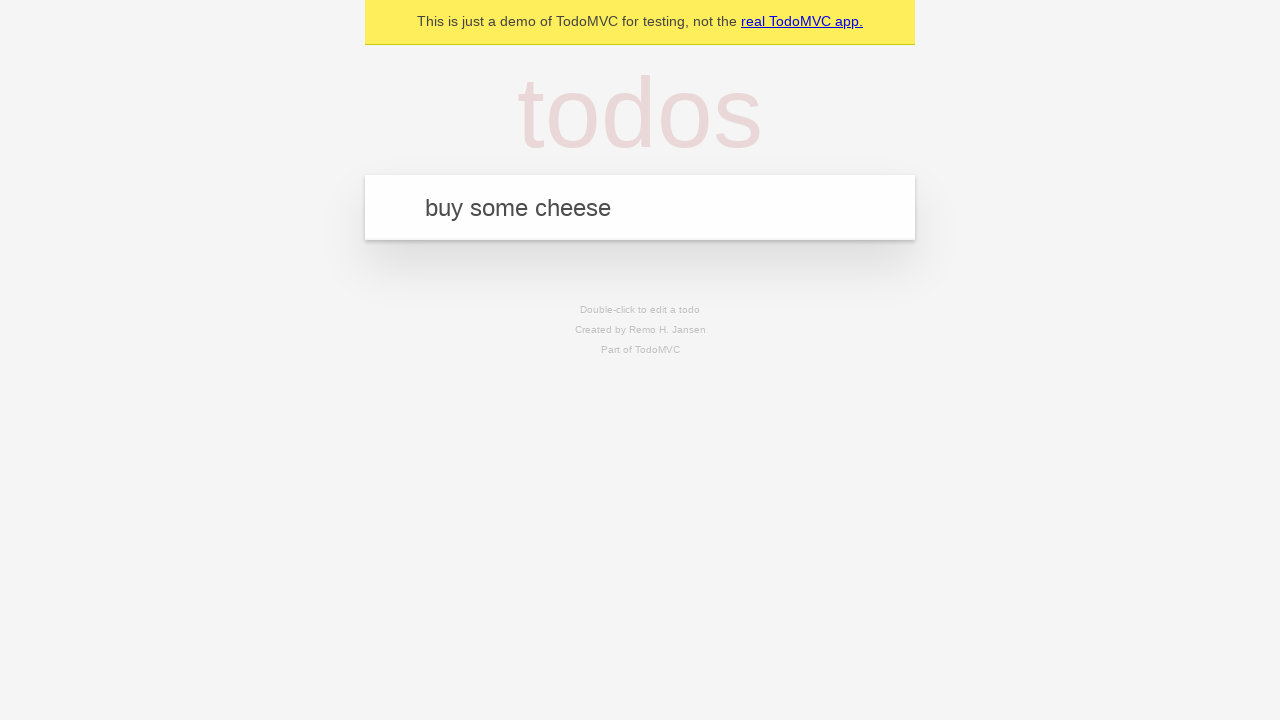

Pressed Enter to add first todo on internal:attr=[placeholder="What needs to be done?"i]
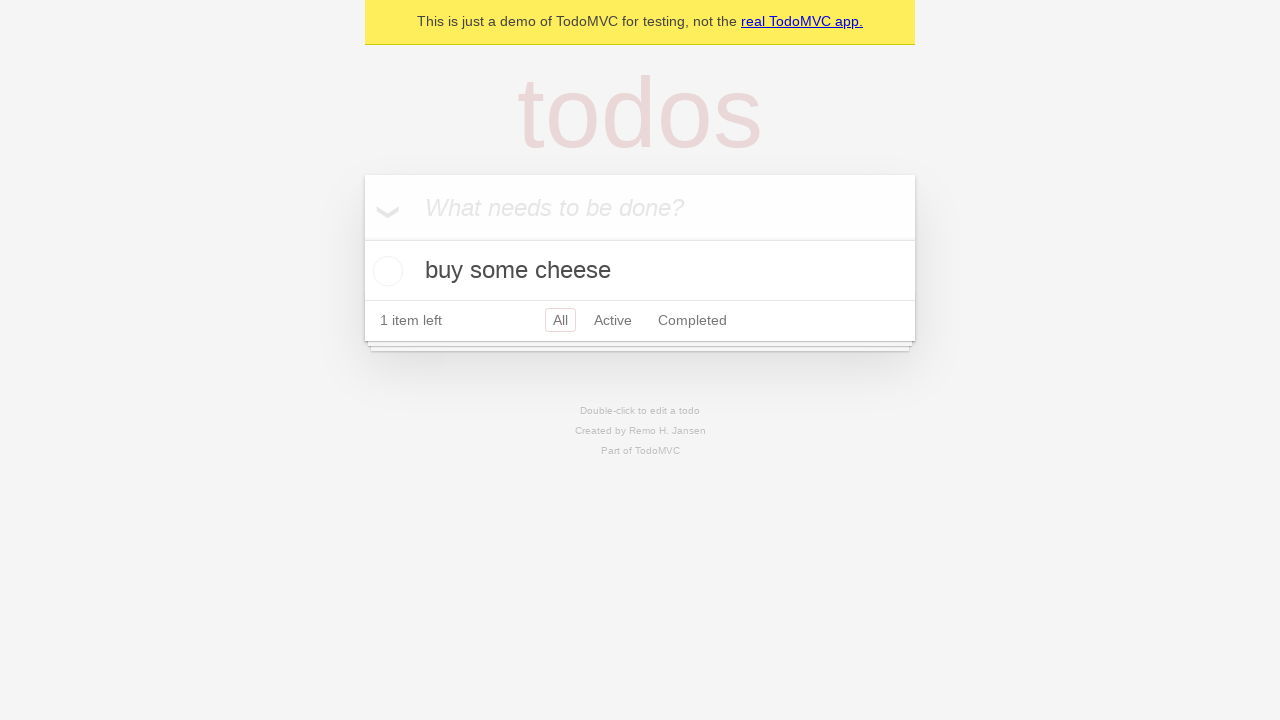

Filled todo input with 'feed the cat' on internal:attr=[placeholder="What needs to be done?"i]
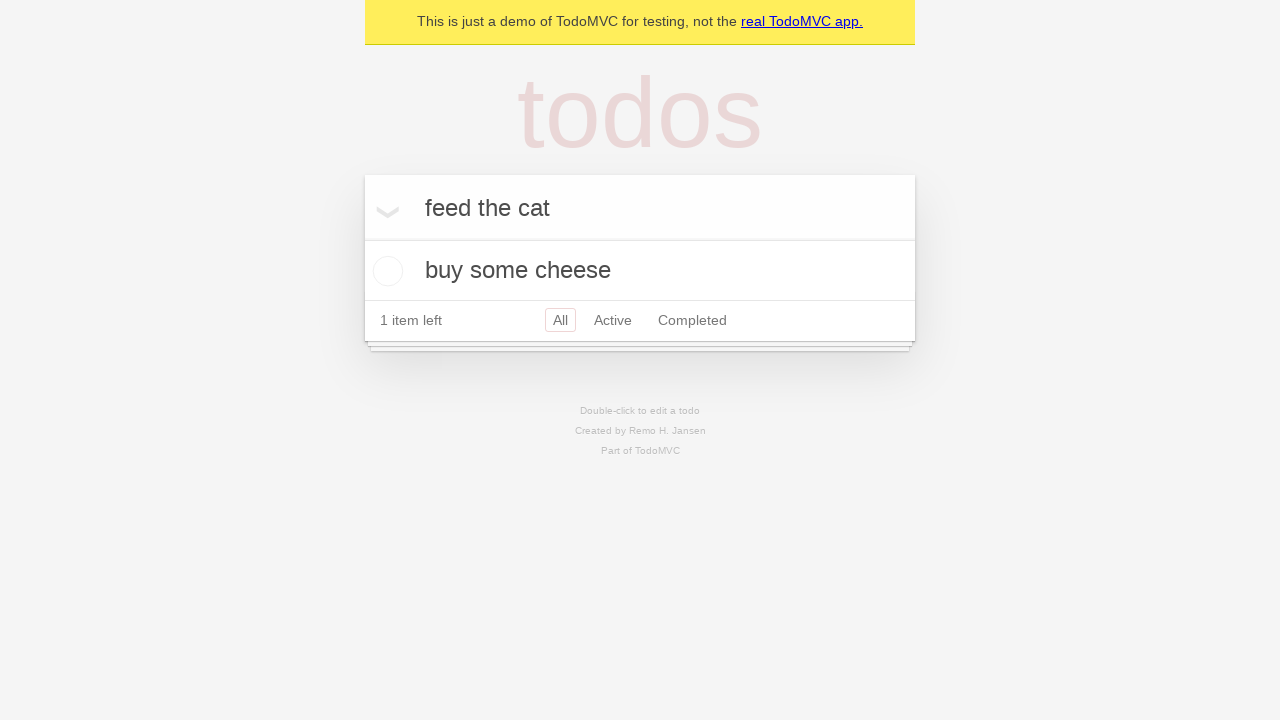

Pressed Enter to add second todo on internal:attr=[placeholder="What needs to be done?"i]
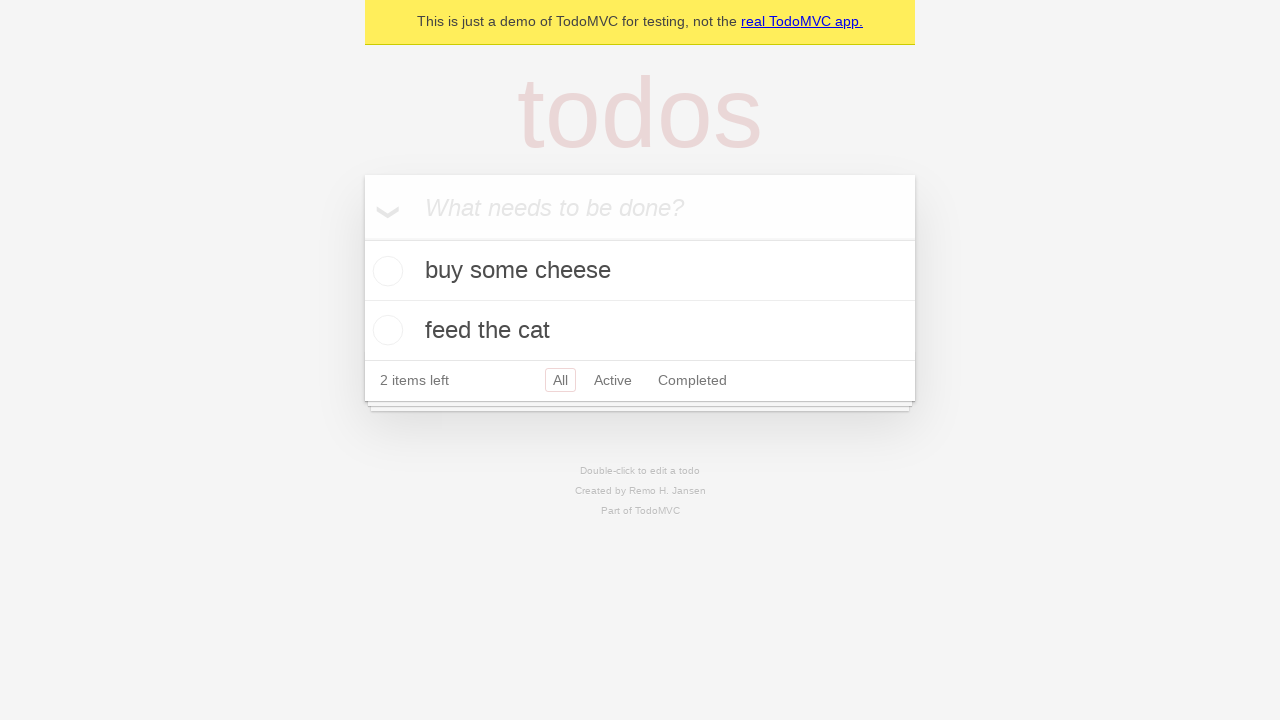

Checked the first todo item at (385, 271) on internal:testid=[data-testid="todo-item"s] >> nth=0 >> internal:role=checkbox
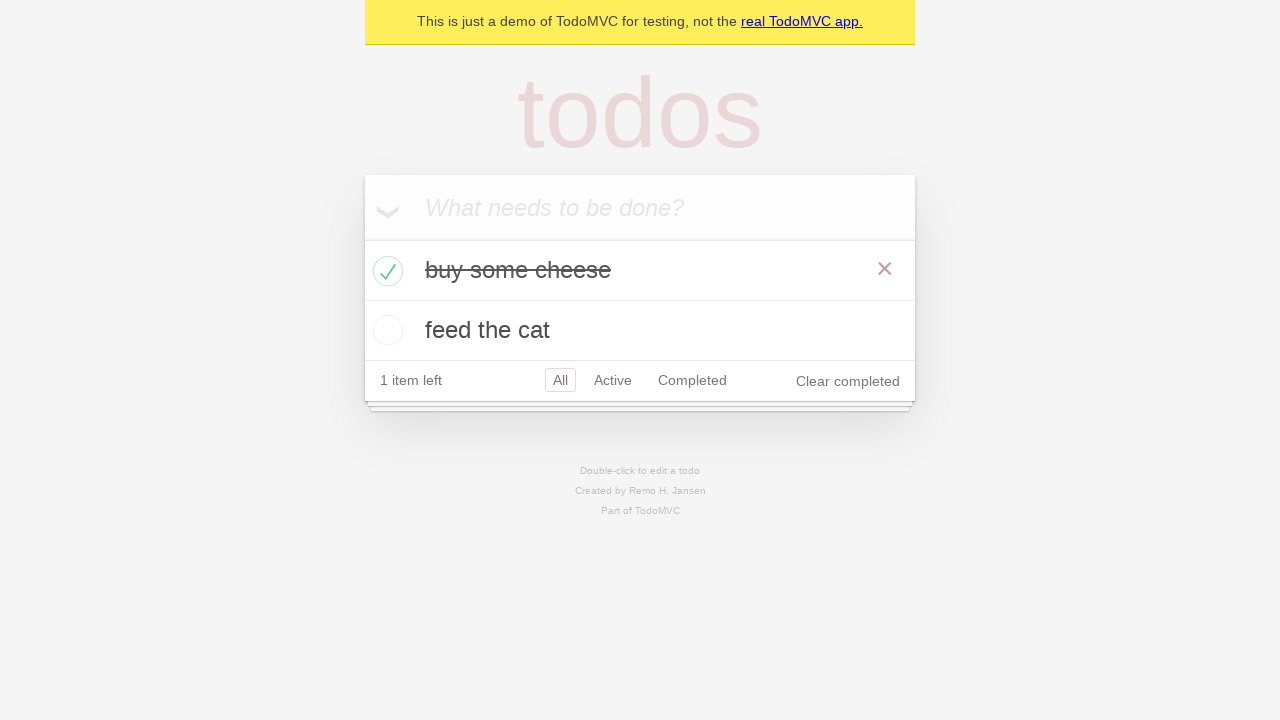

Reloaded the page to test data persistence
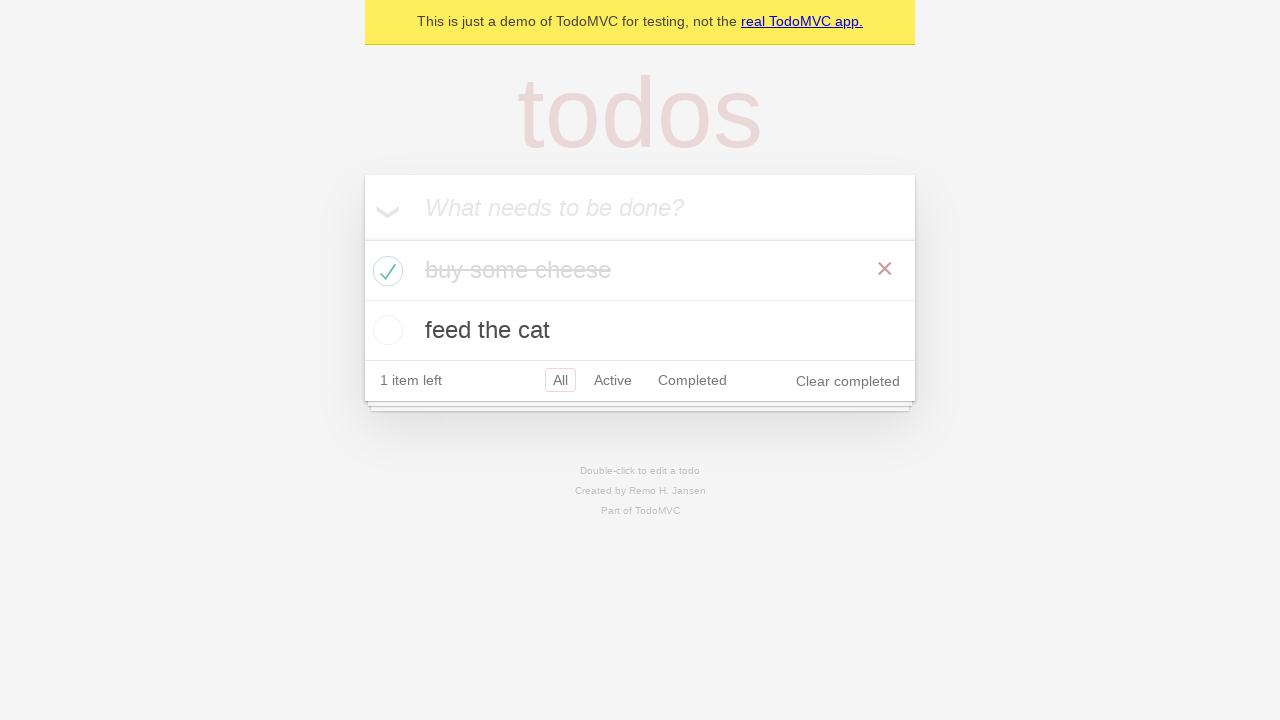

Verified todos persist after page reload
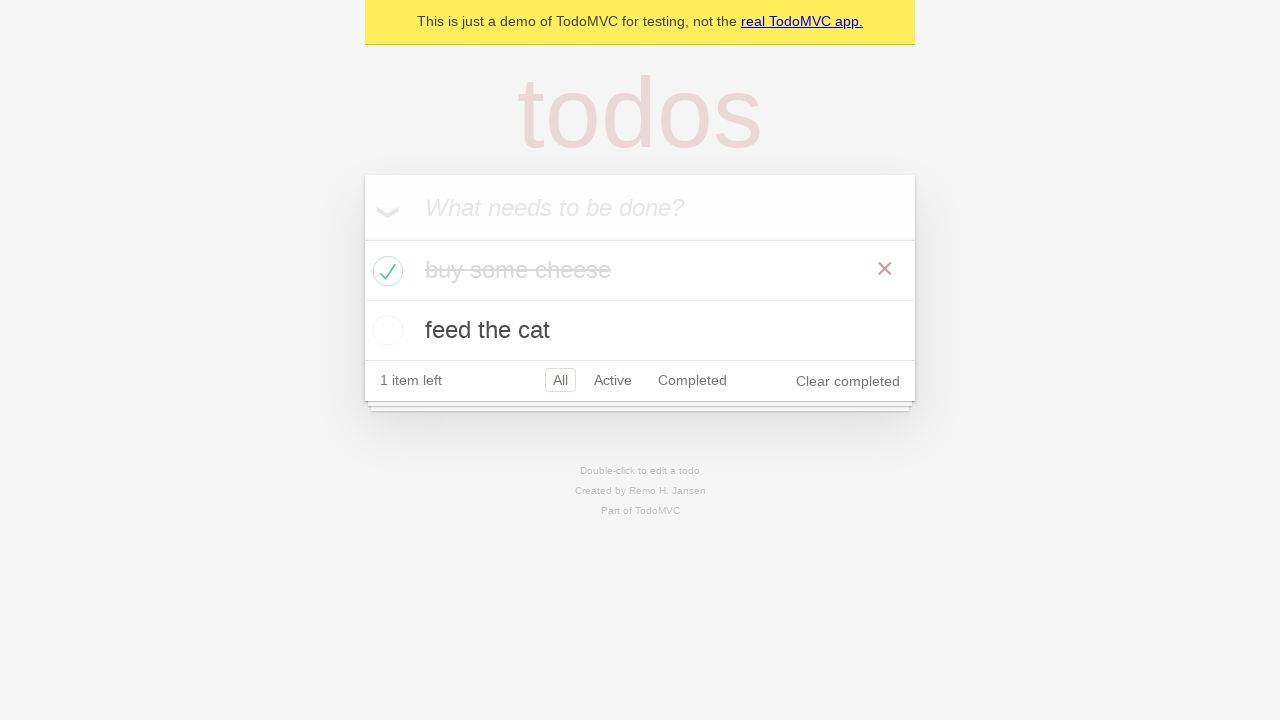

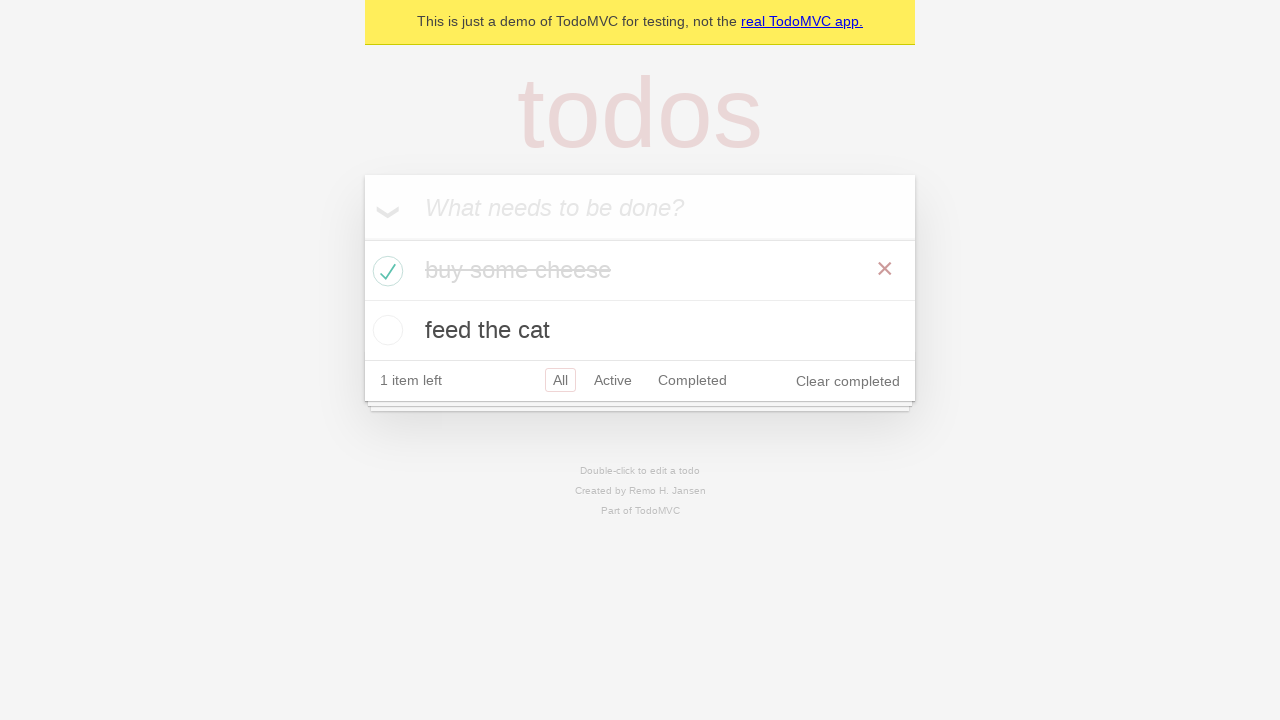